Navigates to a Selenium course content page, expands a section, and right-clicks on a resume model link to open the context menu and select an option

Starting URL: http://greenstech.in/selenium-course-content.html

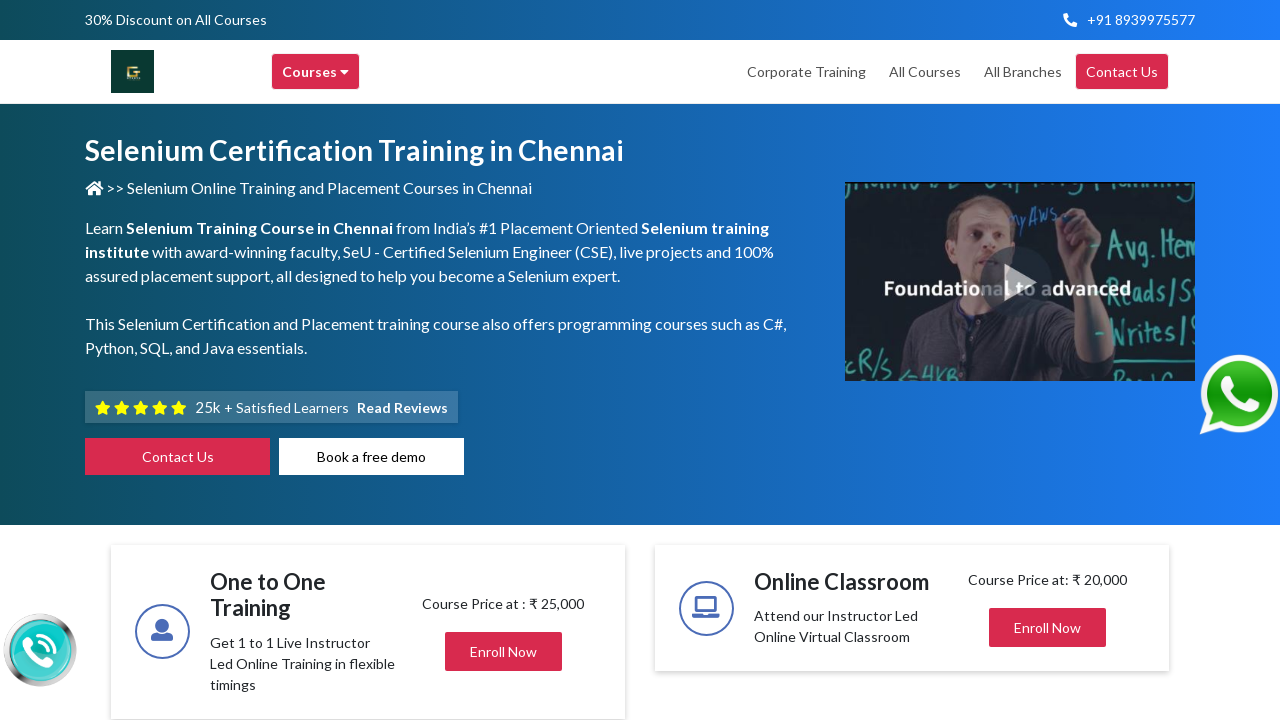

Navigated to Selenium course content page
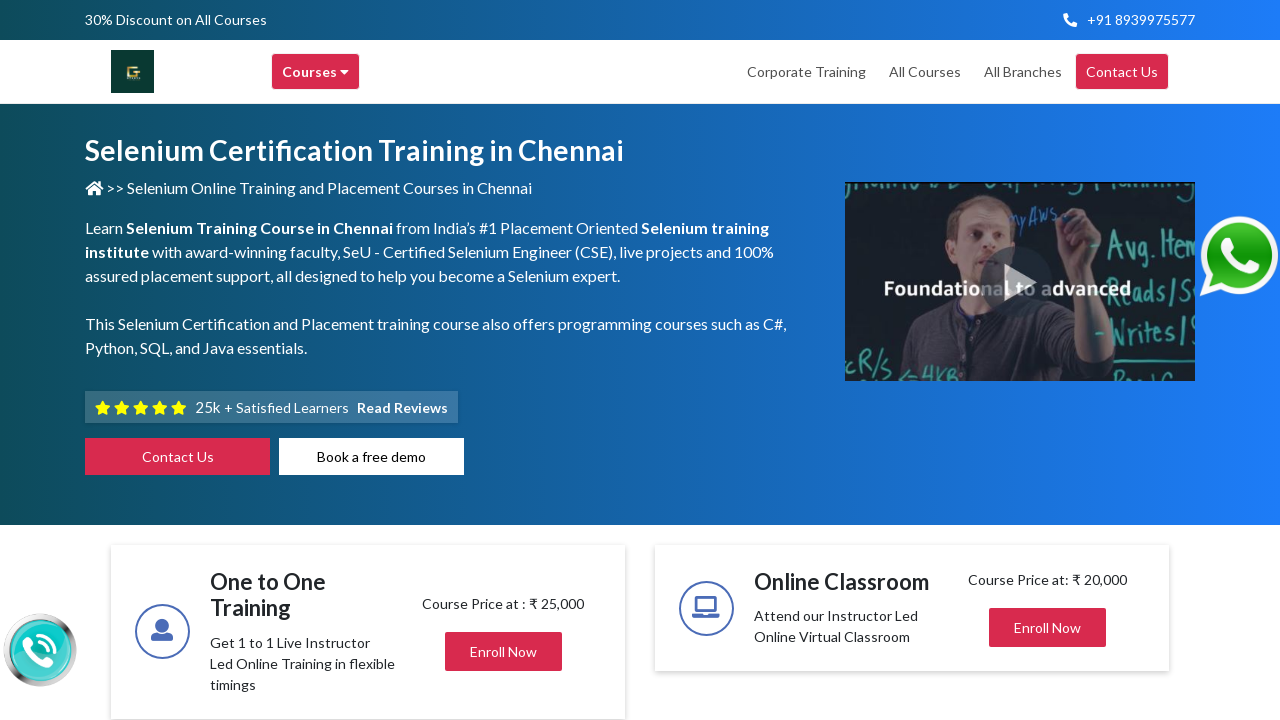

Clicked on Model Resume section to expand it at (1048, 360) on div#heading201
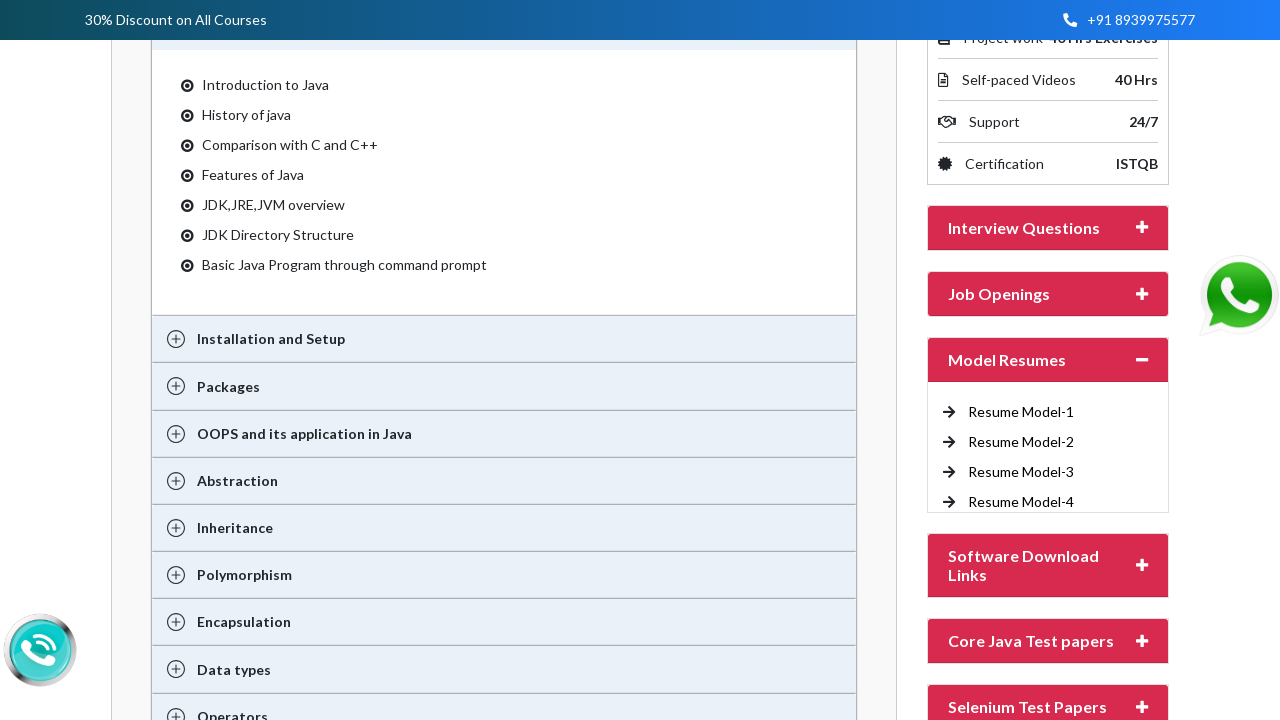

Resume Model-4 link became visible
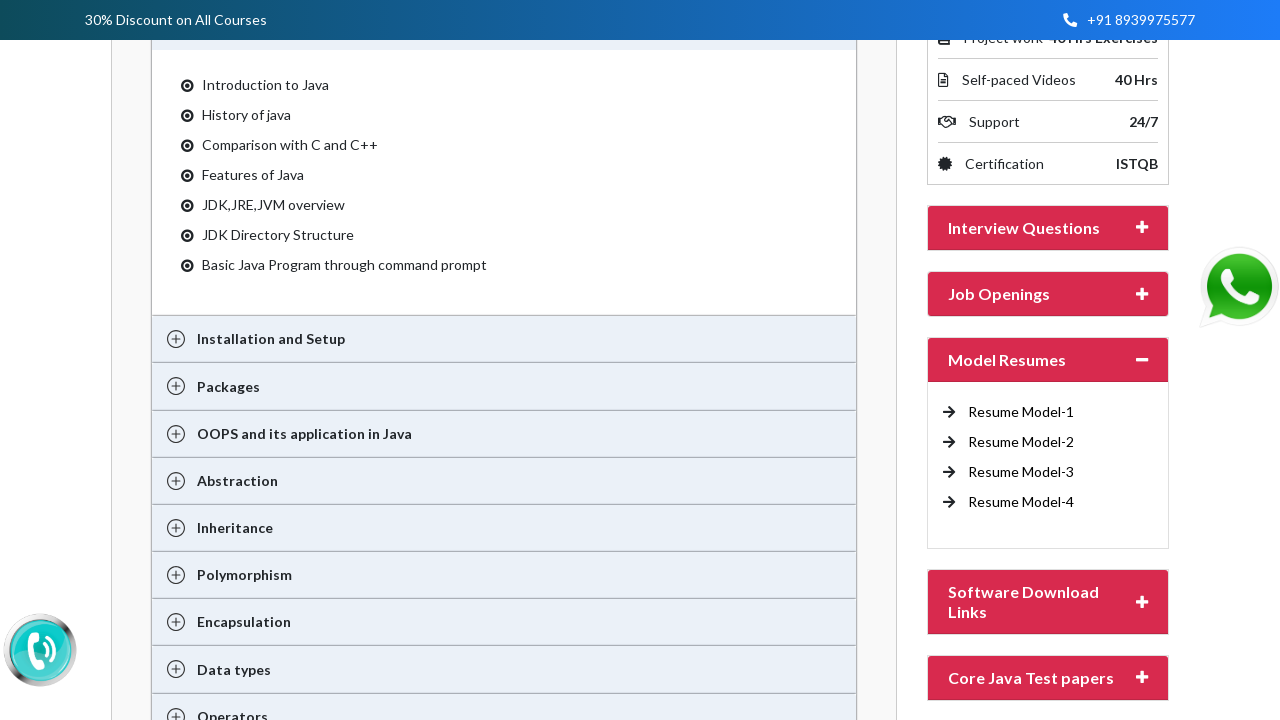

Right-clicked on Resume Model-4 link to open context menu at (1021, 502) on a:text('Resume Model-4')
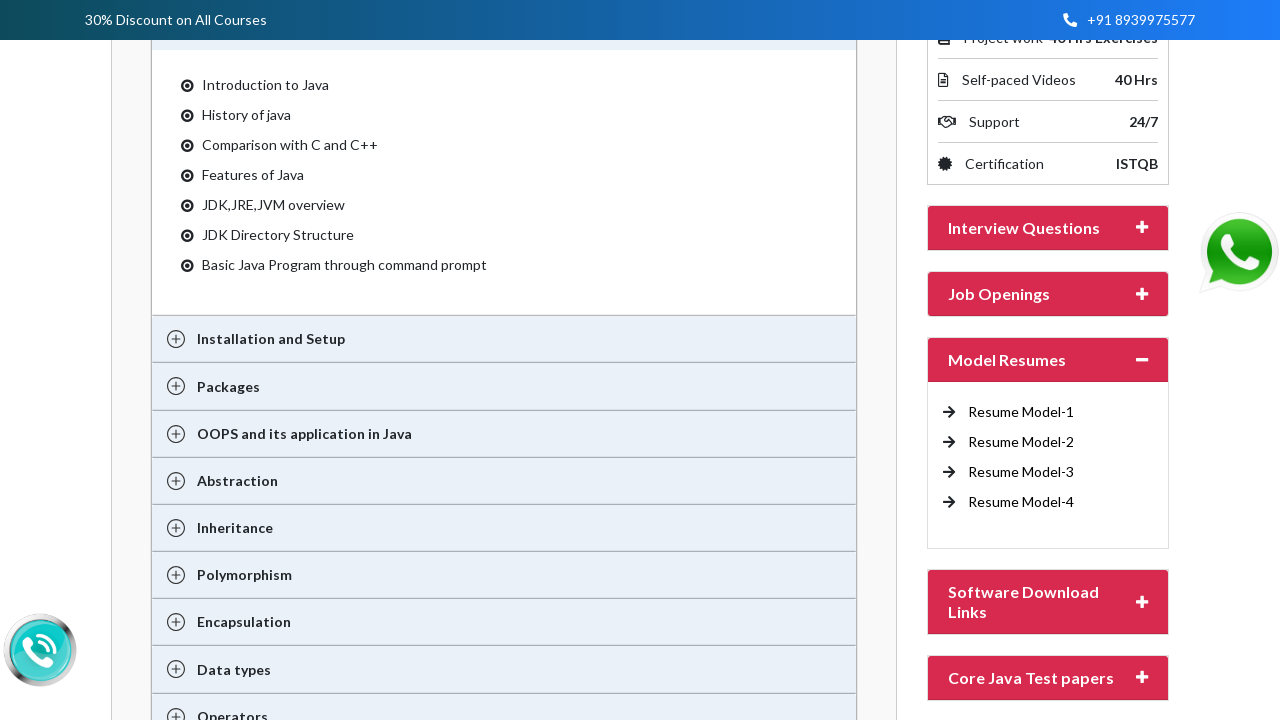

Pressed ArrowDown in context menu (iteration 1/4)
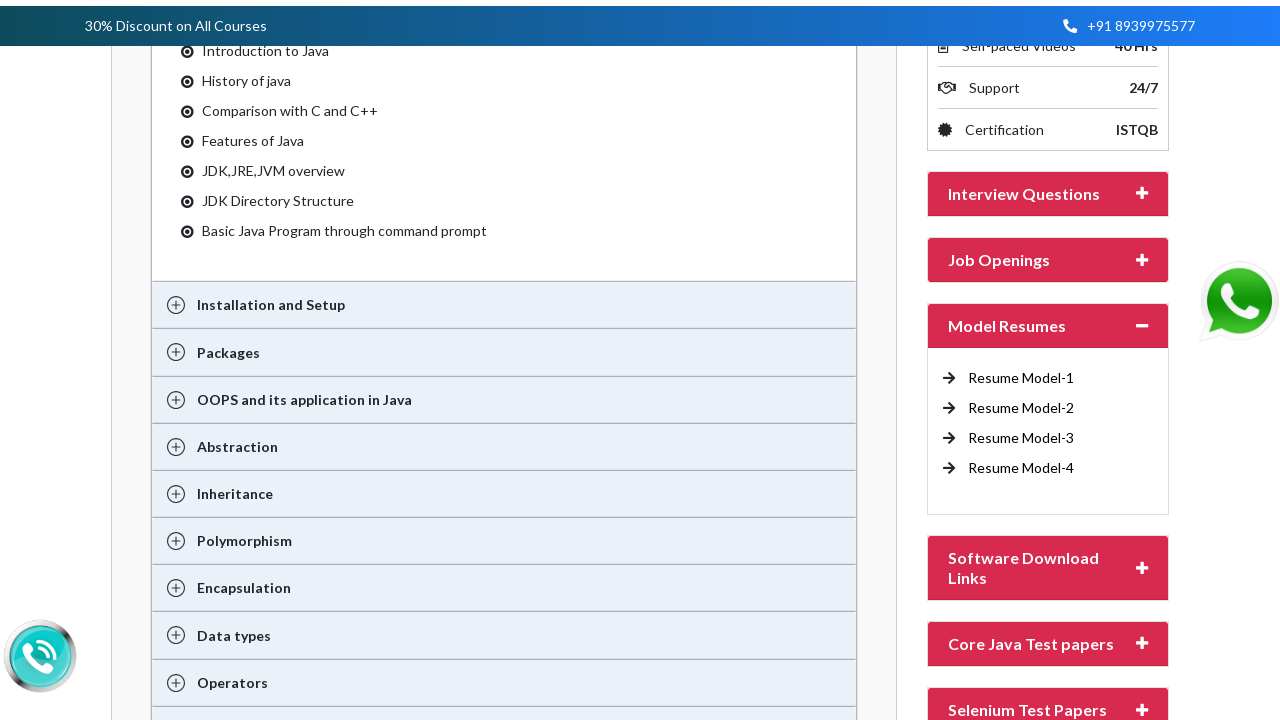

Pressed ArrowDown in context menu (iteration 2/4)
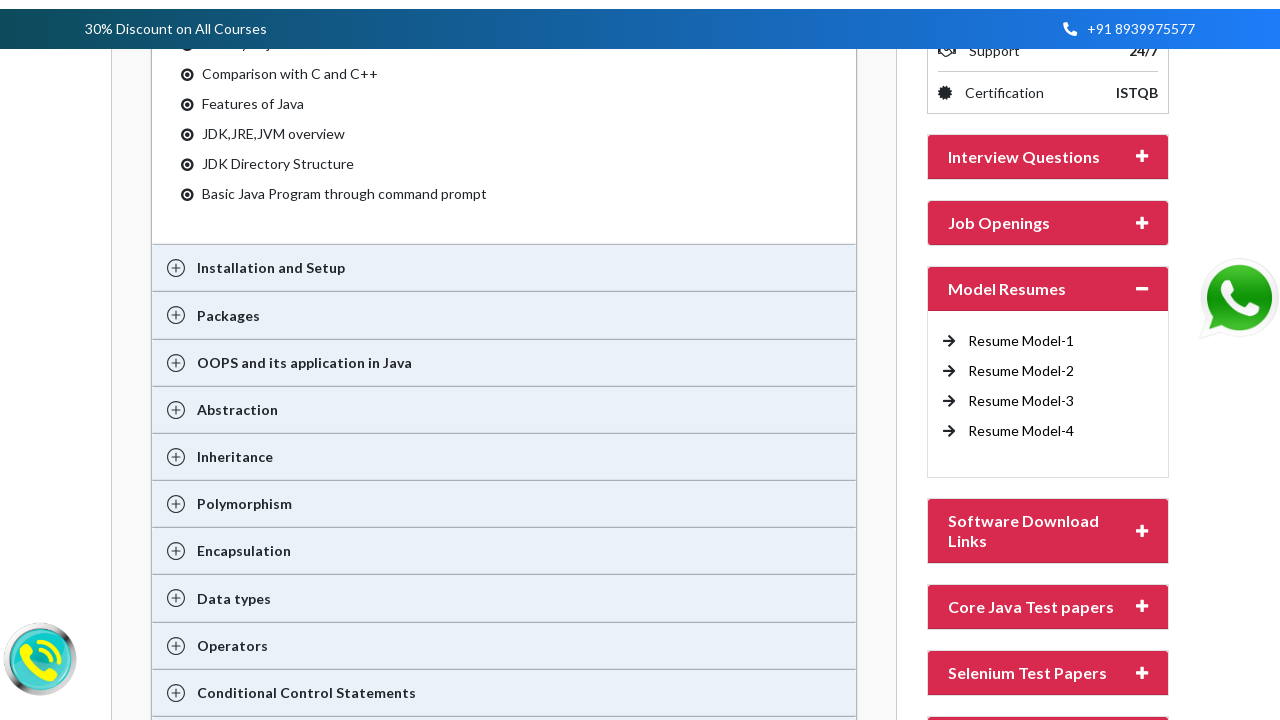

Pressed ArrowDown in context menu (iteration 3/4)
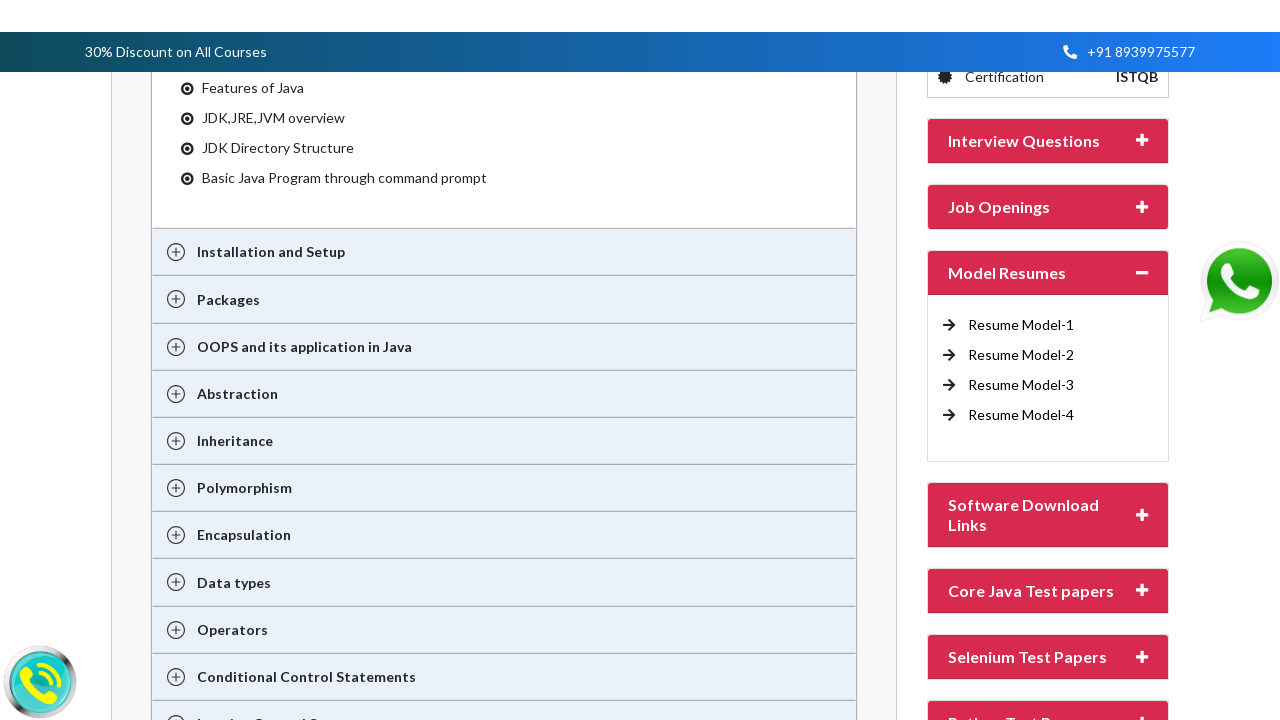

Pressed ArrowDown in context menu (iteration 4/4)
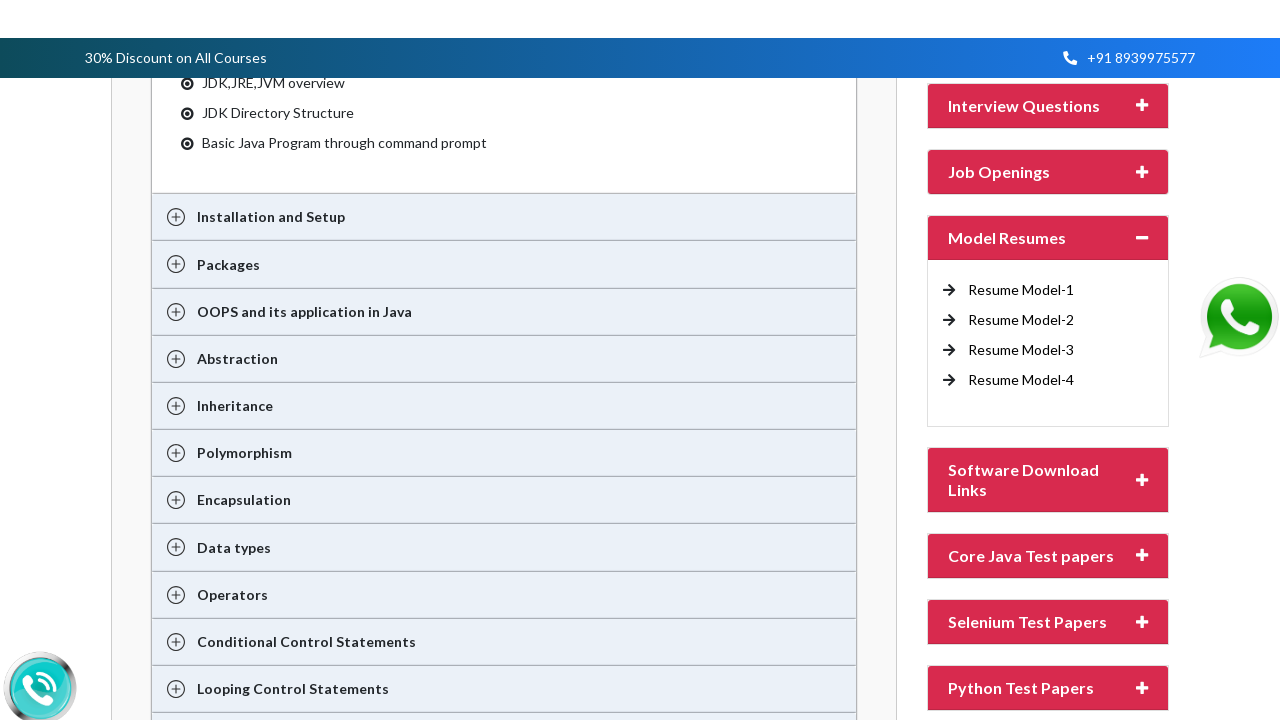

Pressed Enter to select context menu option
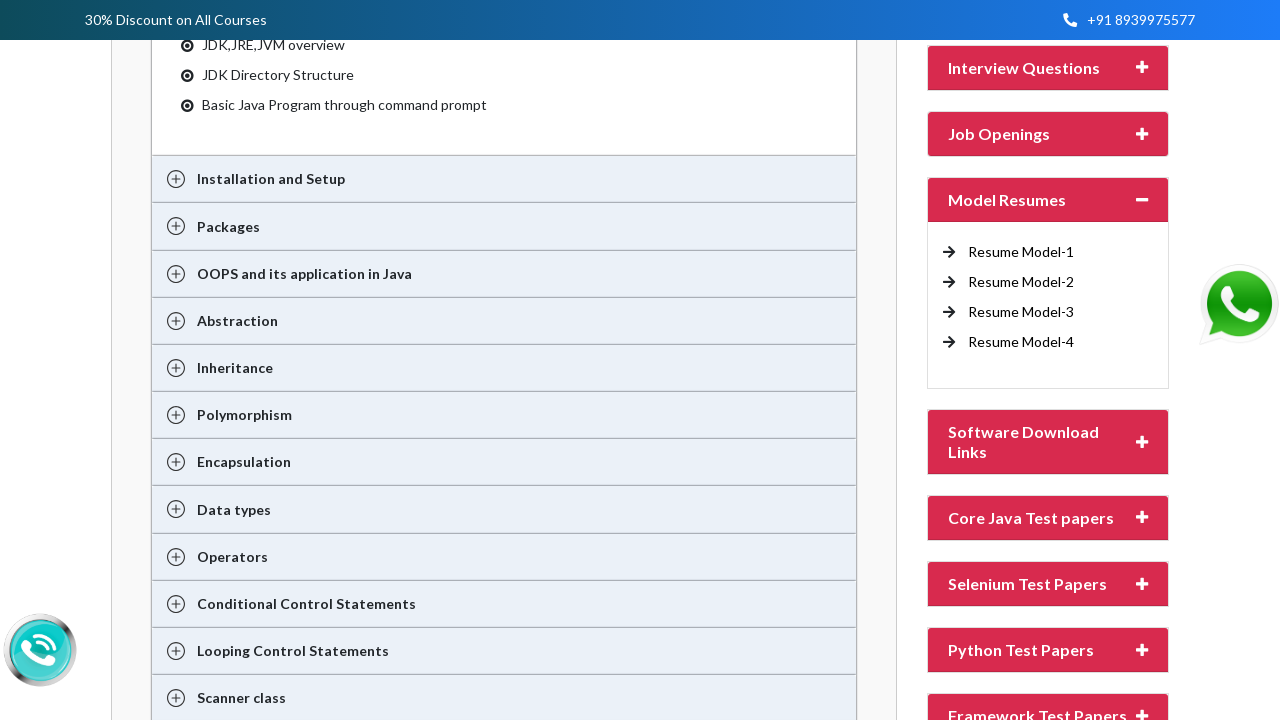

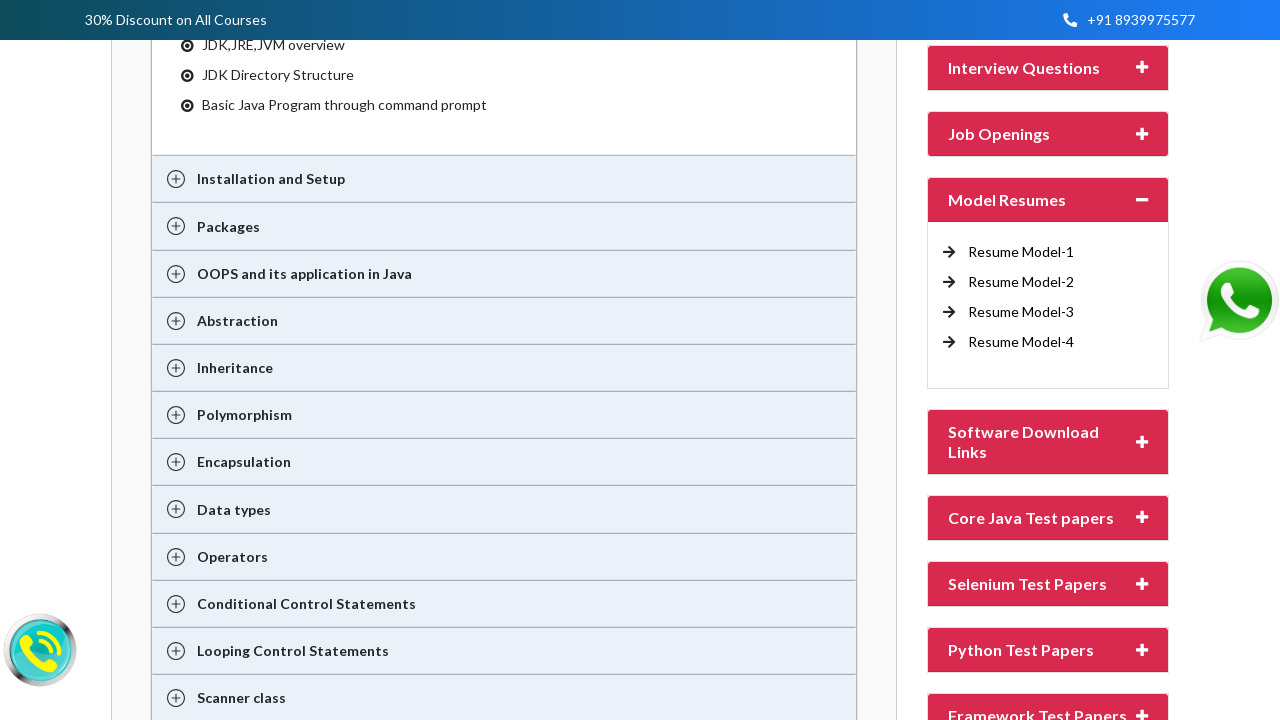